Tests static dropdown functionality by selecting options using three different methods: by index, by visible text, and by value on a practice website.

Starting URL: https://rahulshettyacademy.com/dropdownsPractise/

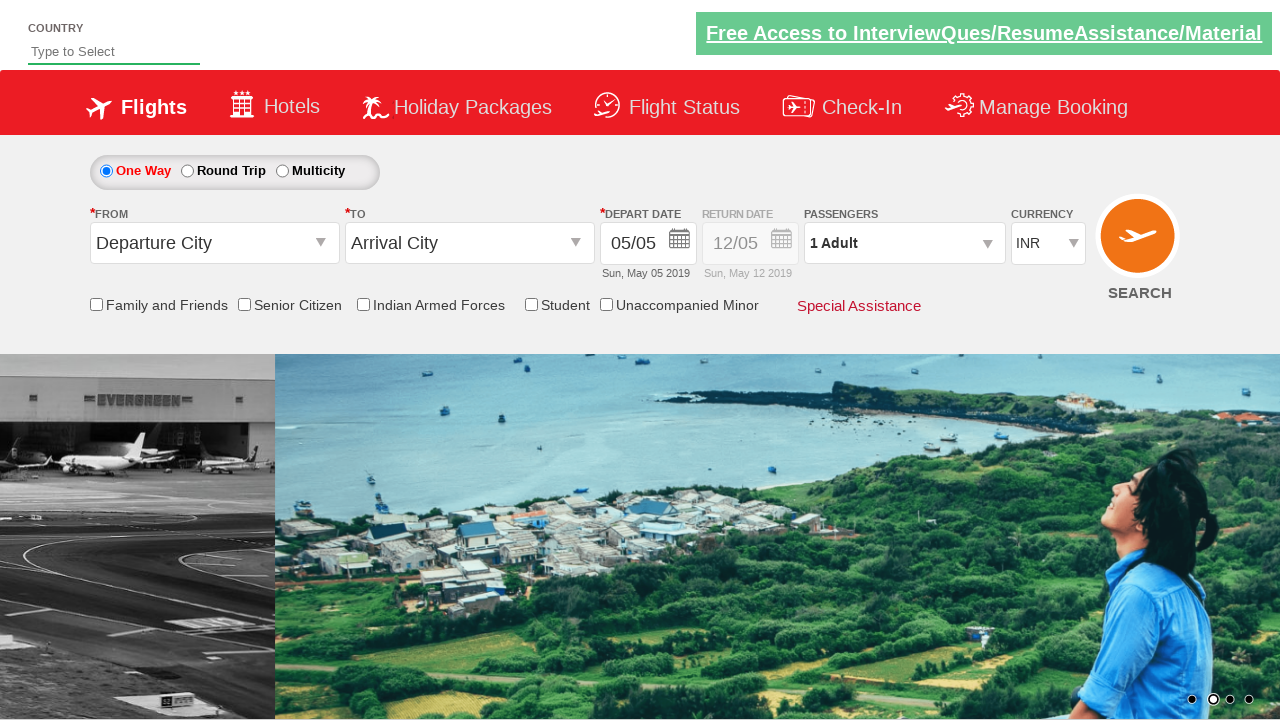

Waited for currency dropdown to be available
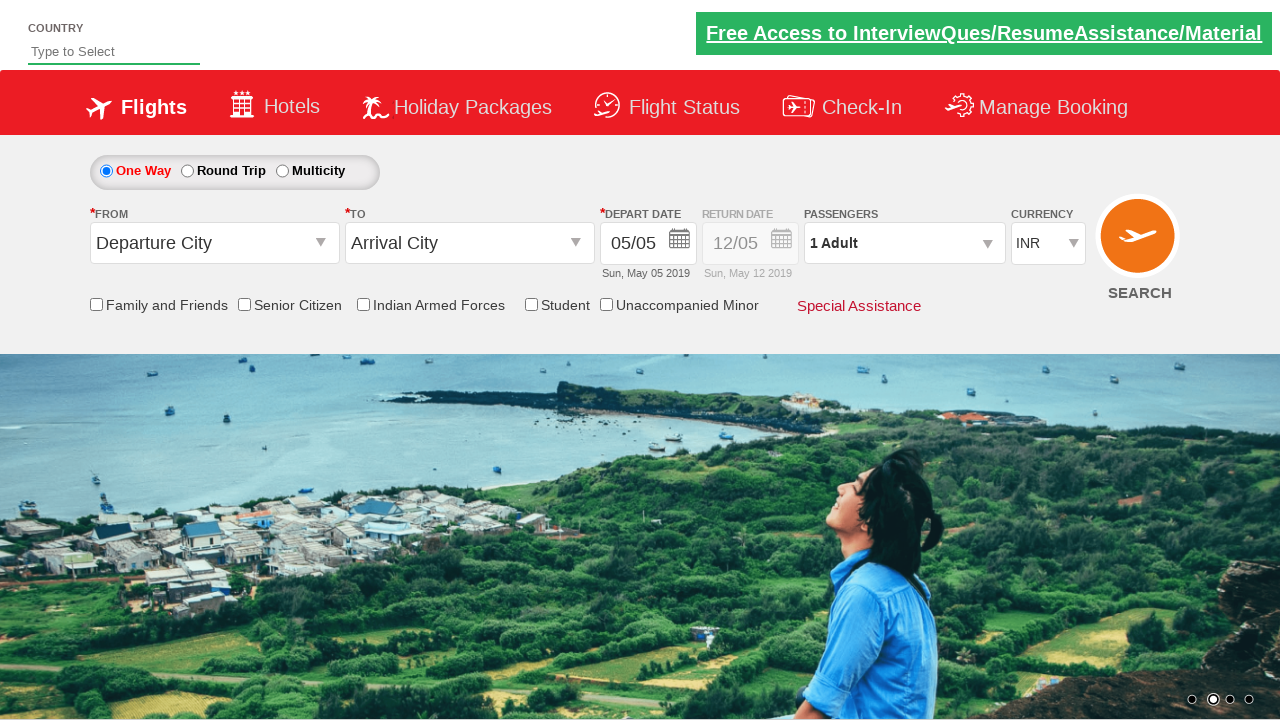

Selected dropdown option by index 3 (fourth option) on #ctl00_mainContent_DropDownListCurrency
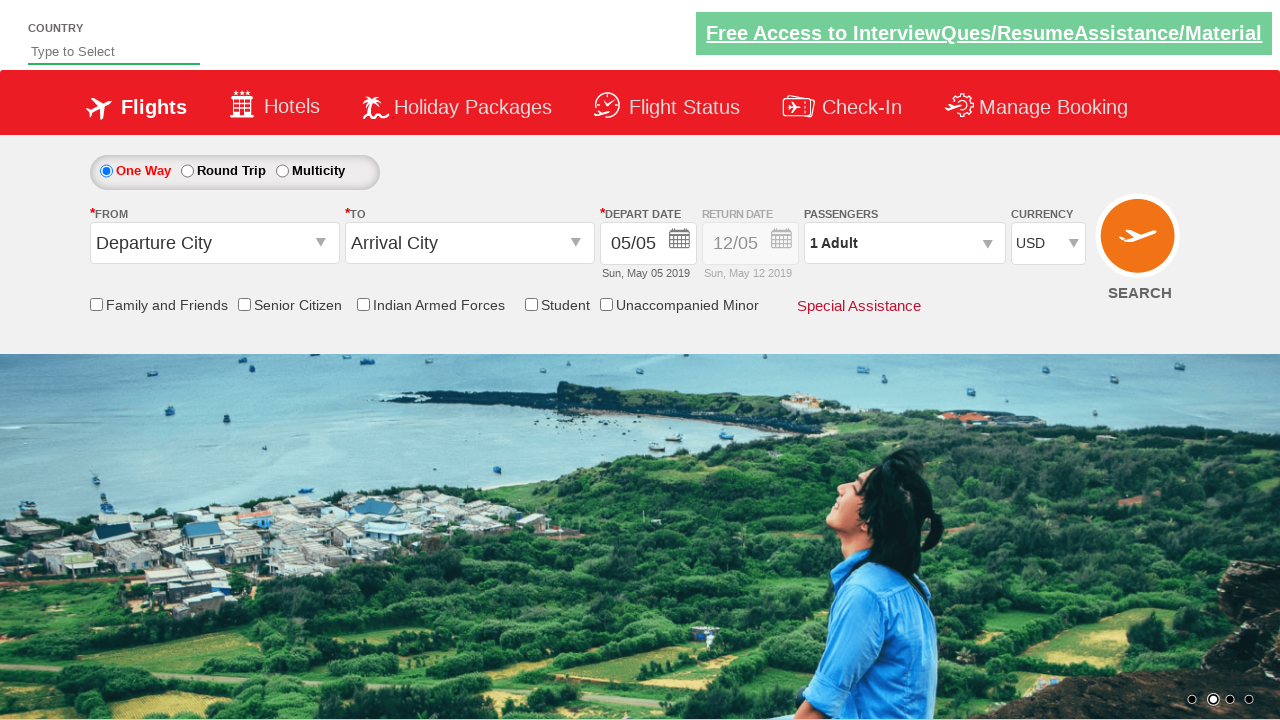

Selected dropdown option by visible text 'AED' on #ctl00_mainContent_DropDownListCurrency
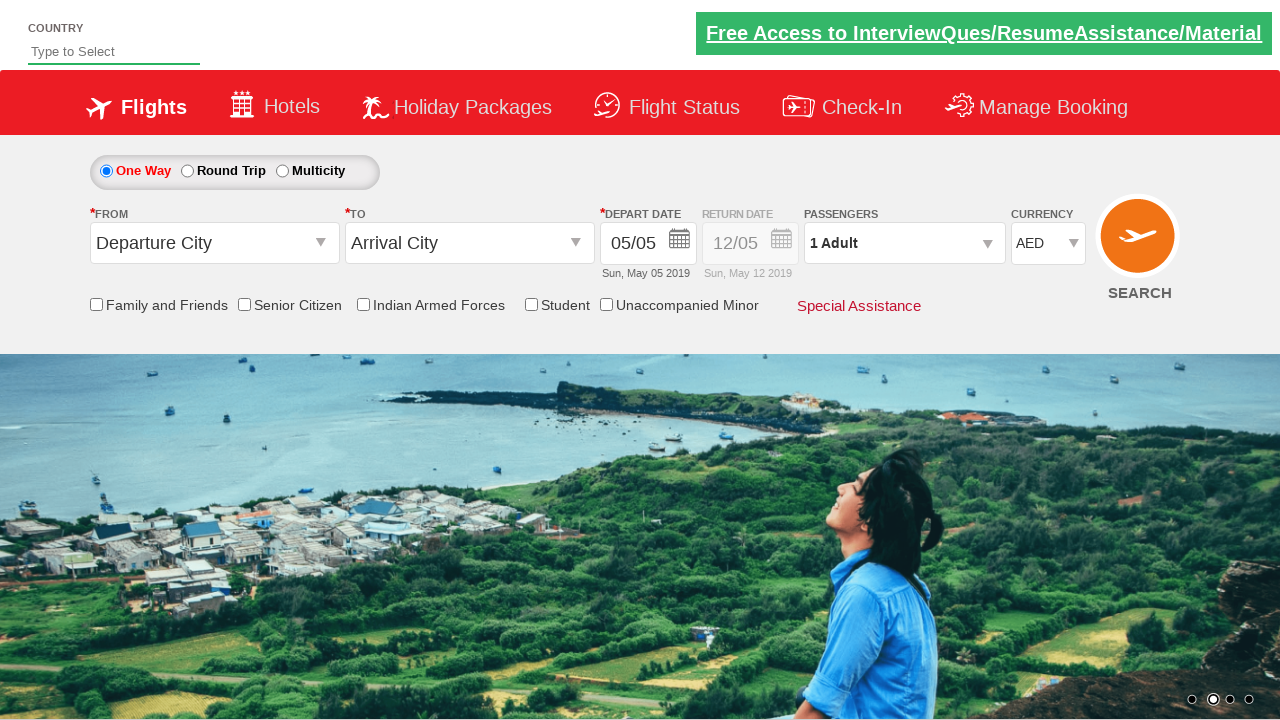

Selected dropdown option by value 'INR' on #ctl00_mainContent_DropDownListCurrency
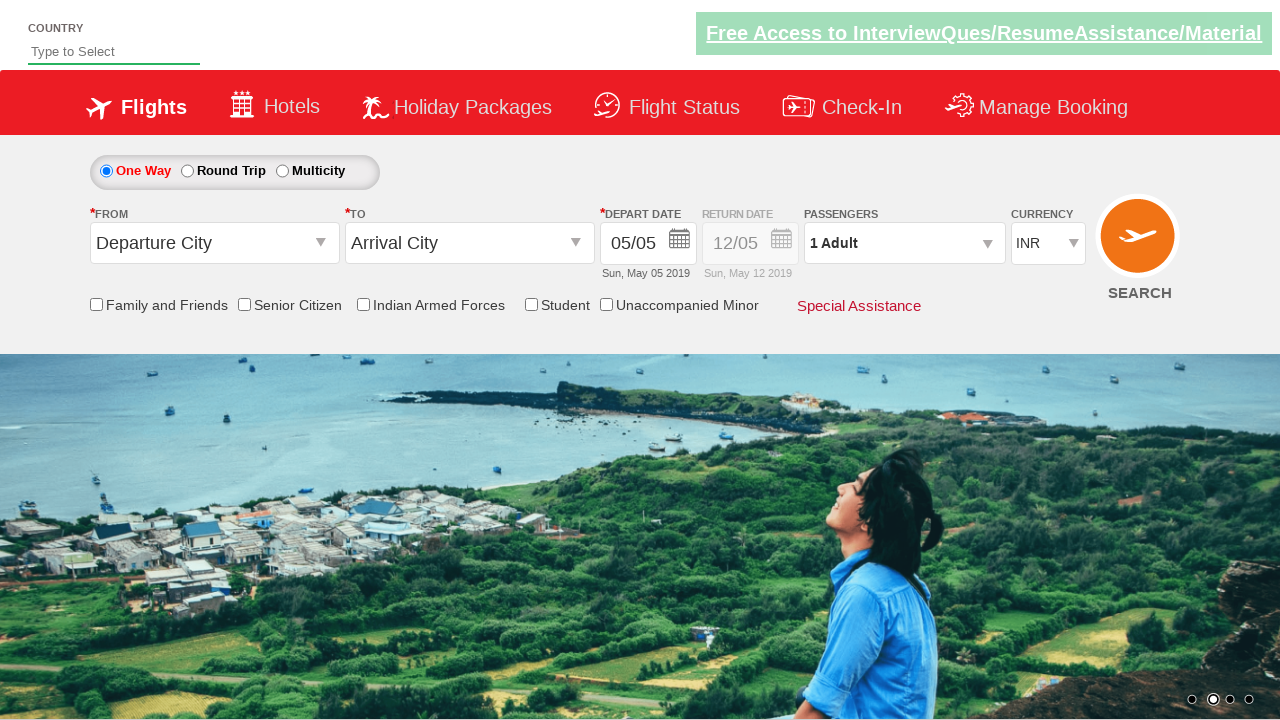

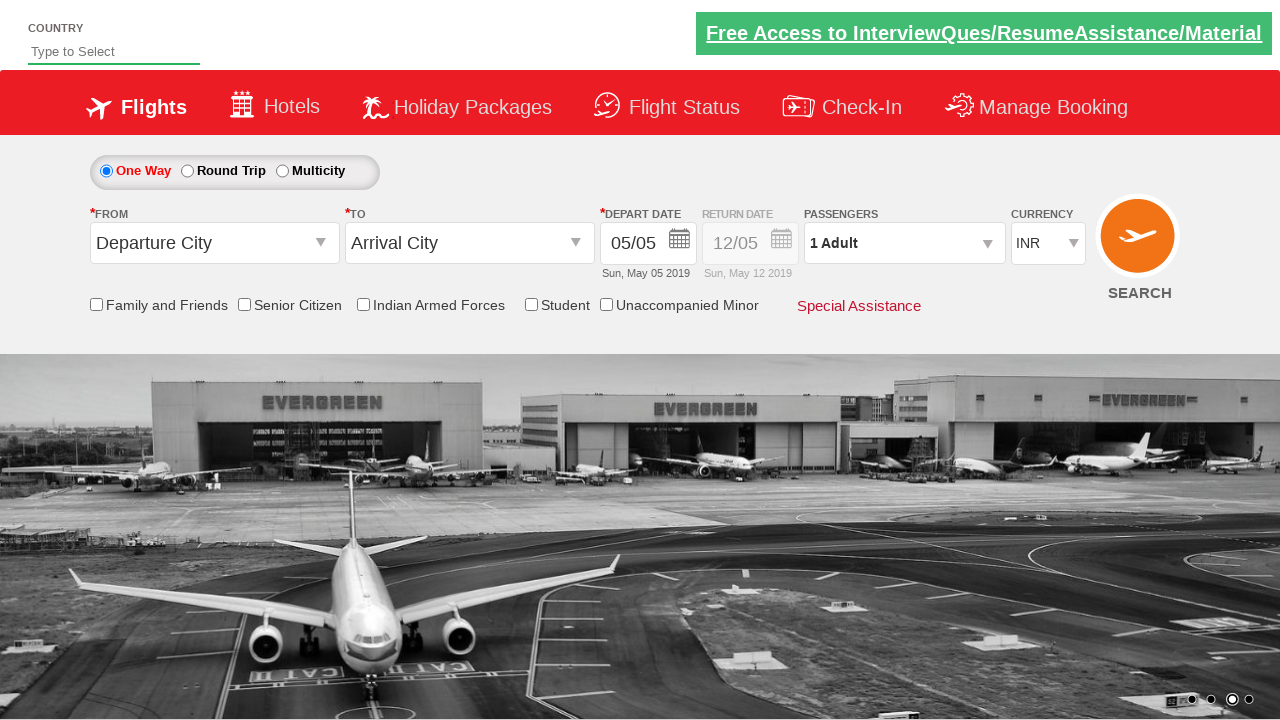